Navigates to a civil sales website, selects Morris county from the list, then iterates through property listings by clicking on details and navigating back to view multiple properties.

Starting URL: http://salesweb.civilview.com/

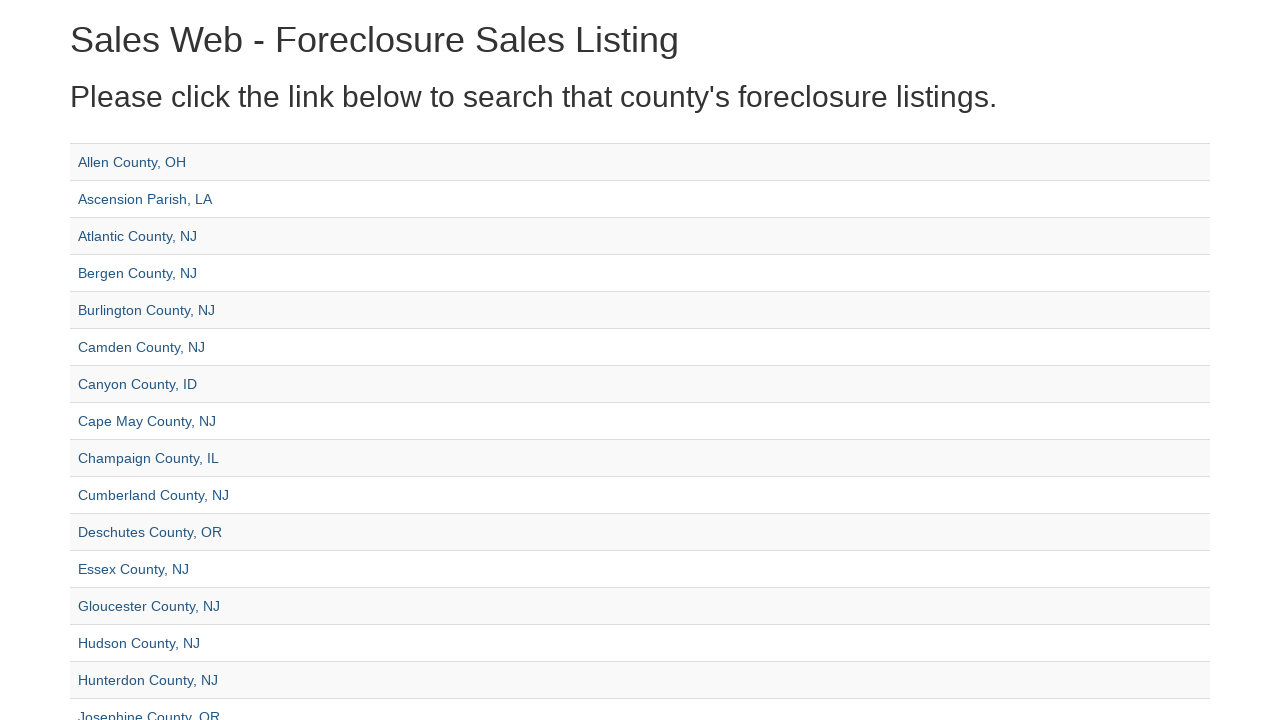

Clicked on Morris county link (countyId=9) at (134, 361) on a[href="/Sales/SalesSearch?countyId=9"]
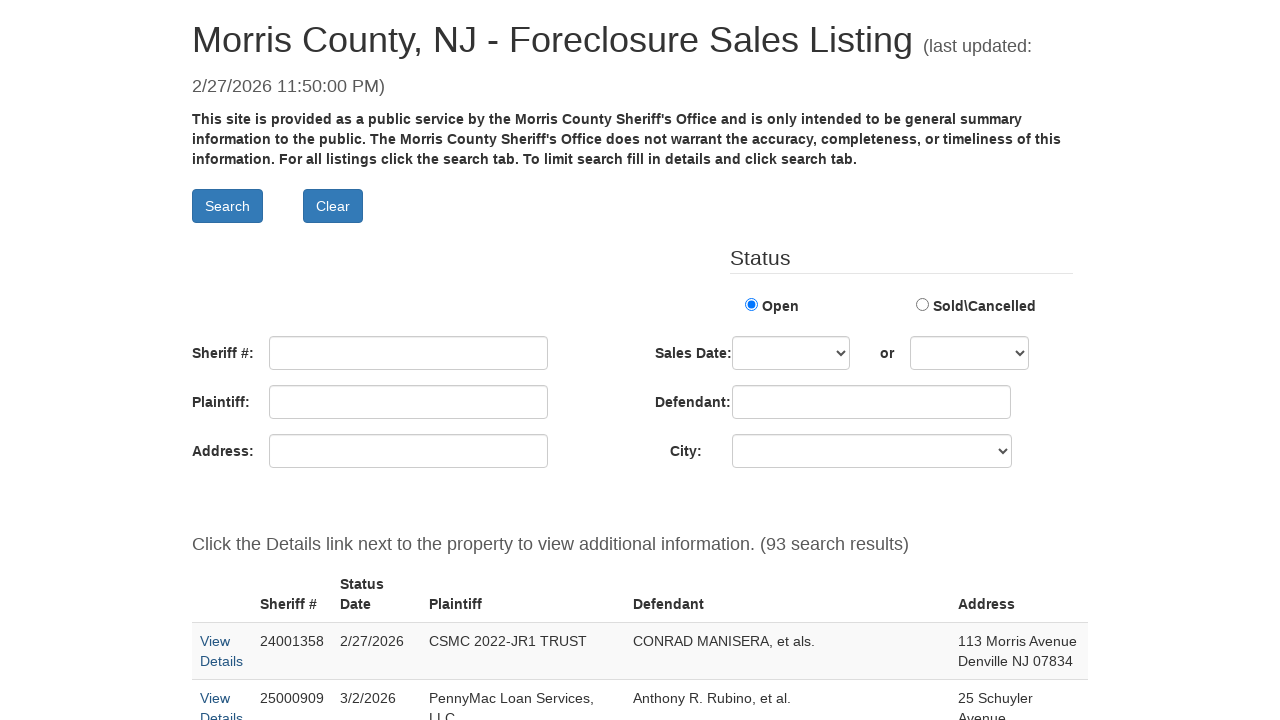

Property results table loaded
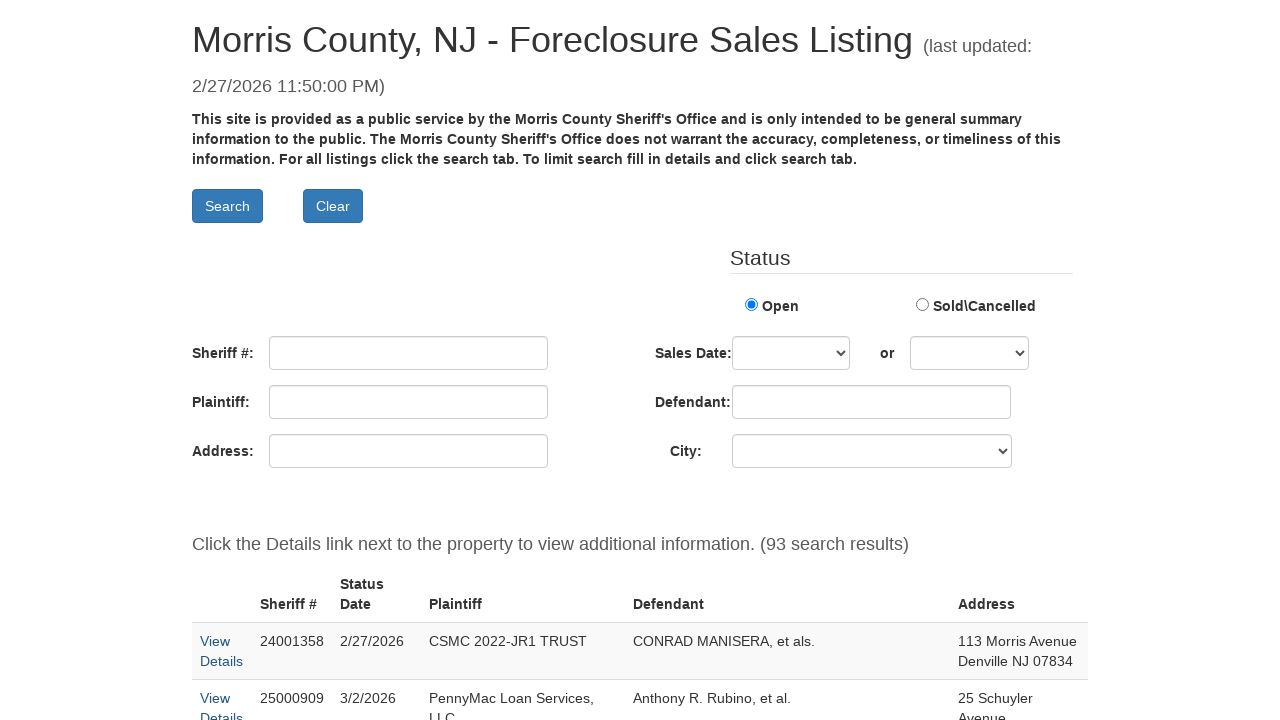

Clicked on first property details link at (215, 641) on table tbody tr:nth-child(1) td:nth-child(1) a
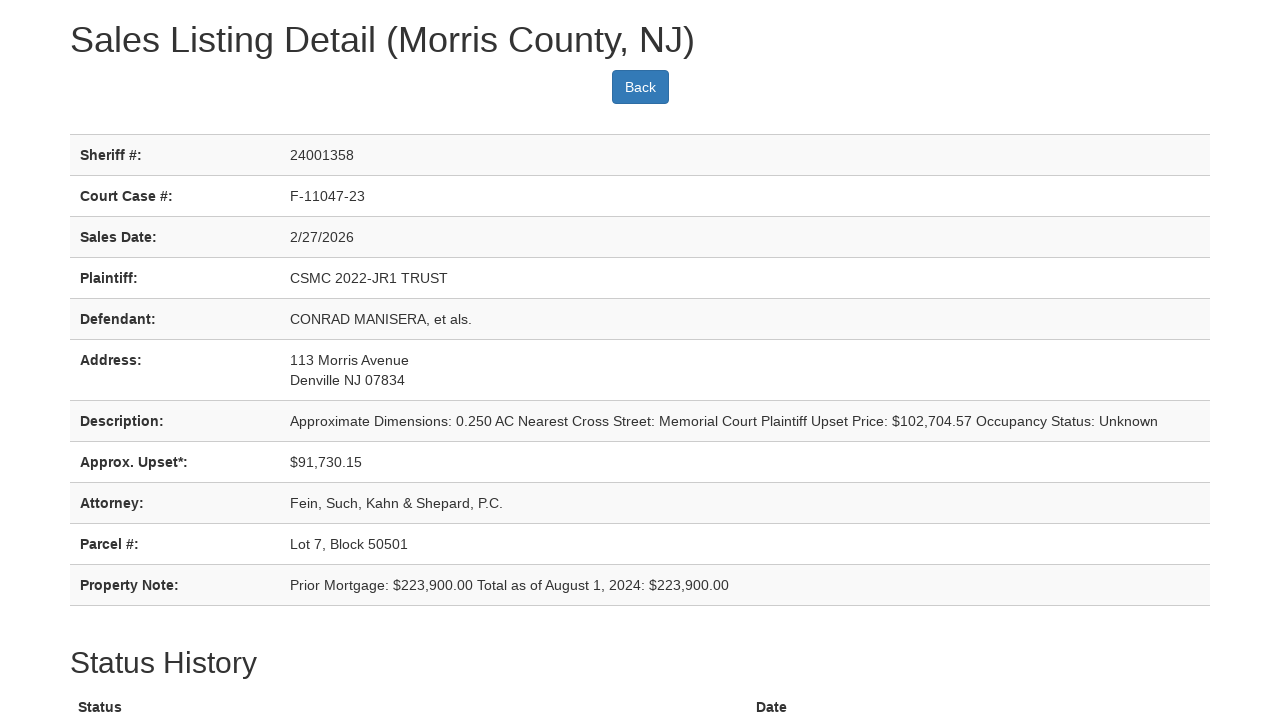

Property details page loaded
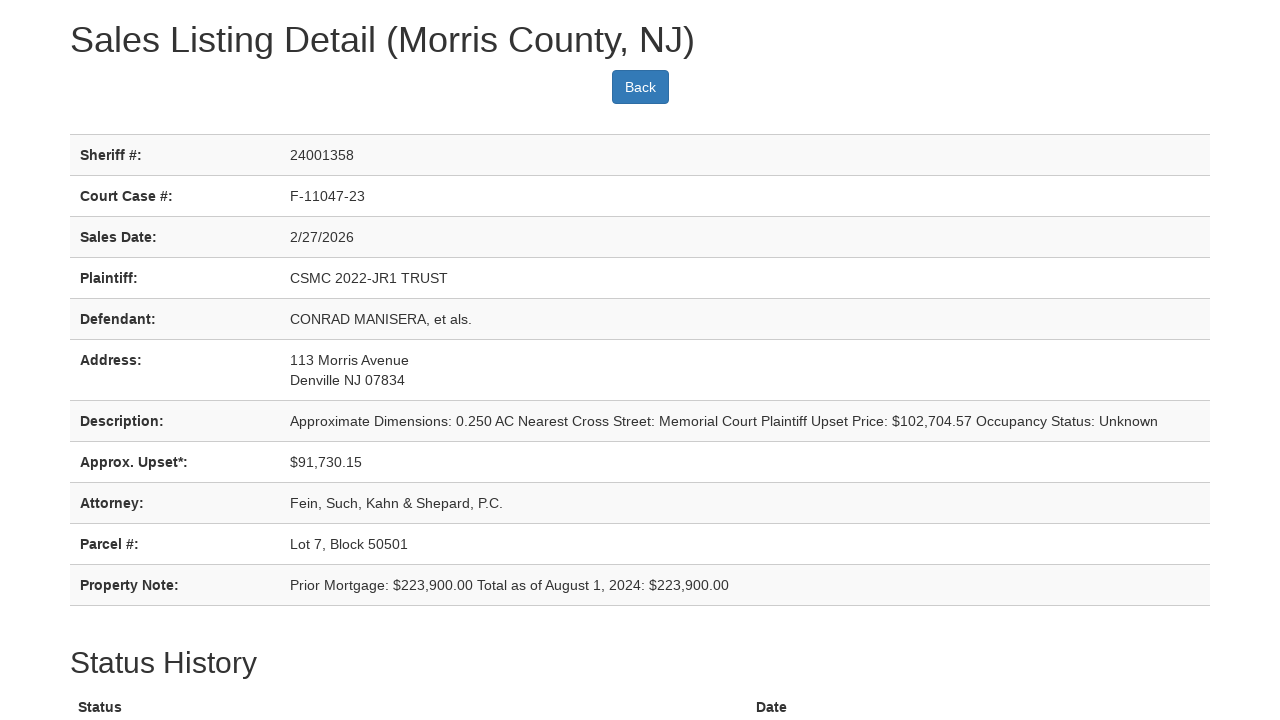

Navigated back to property results
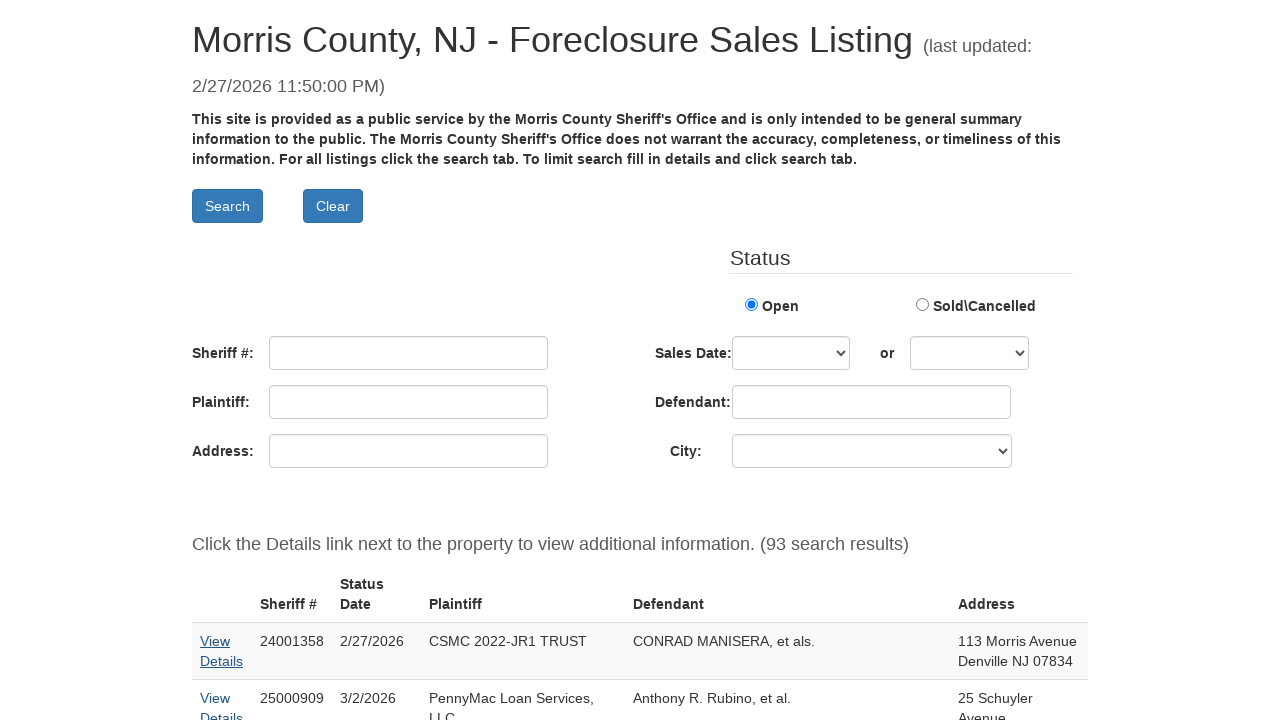

Property results table loaded again
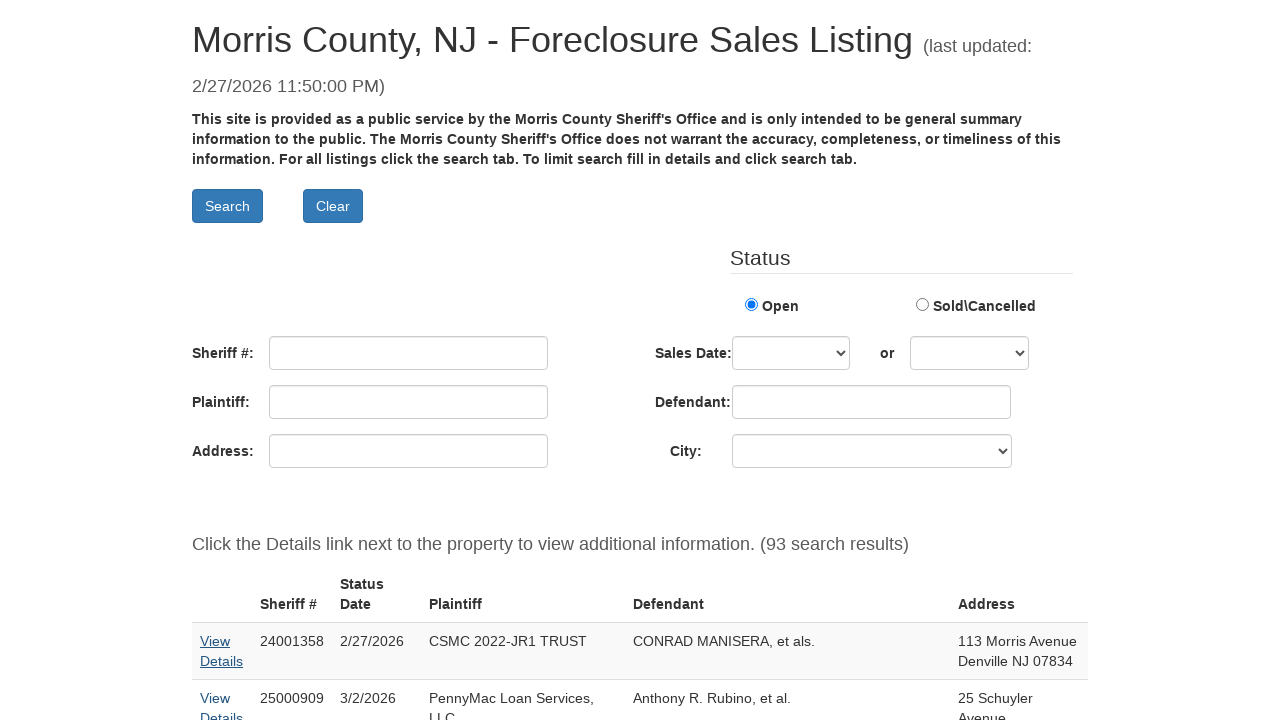

Clicked on second property details link at (215, 692) on table tbody tr:nth-child(2) td:nth-child(1) a
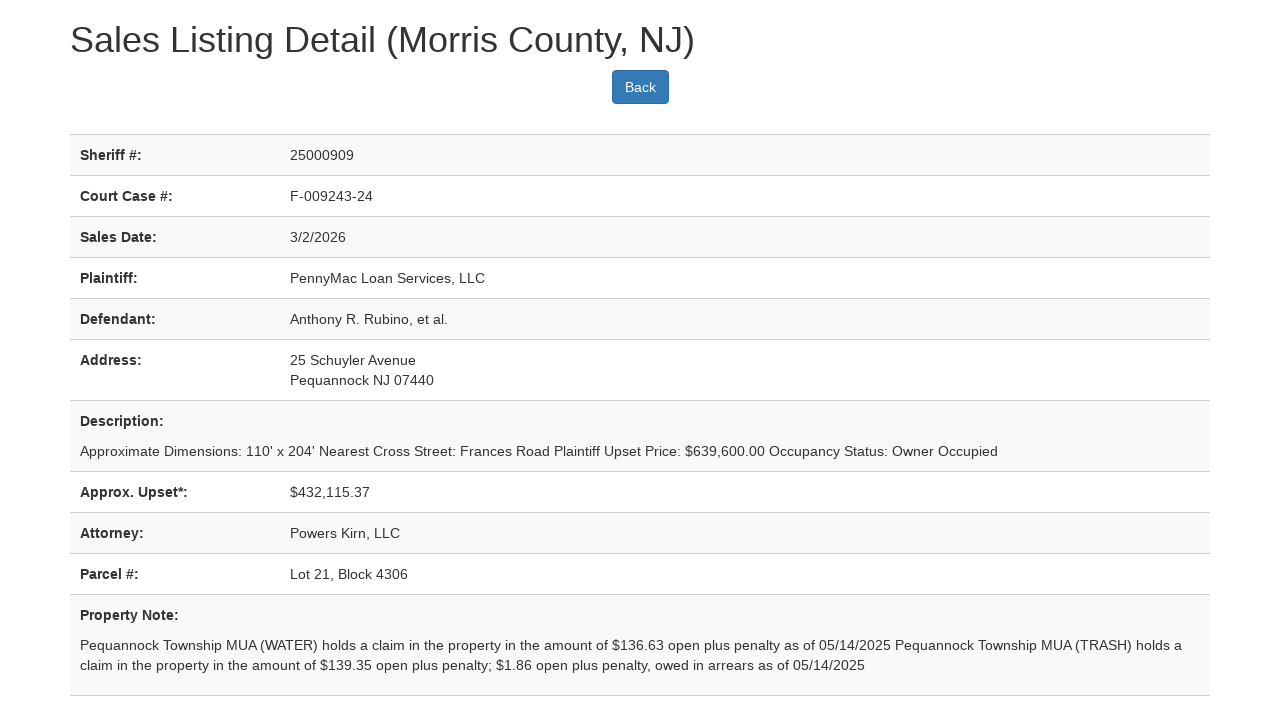

Property details page loaded
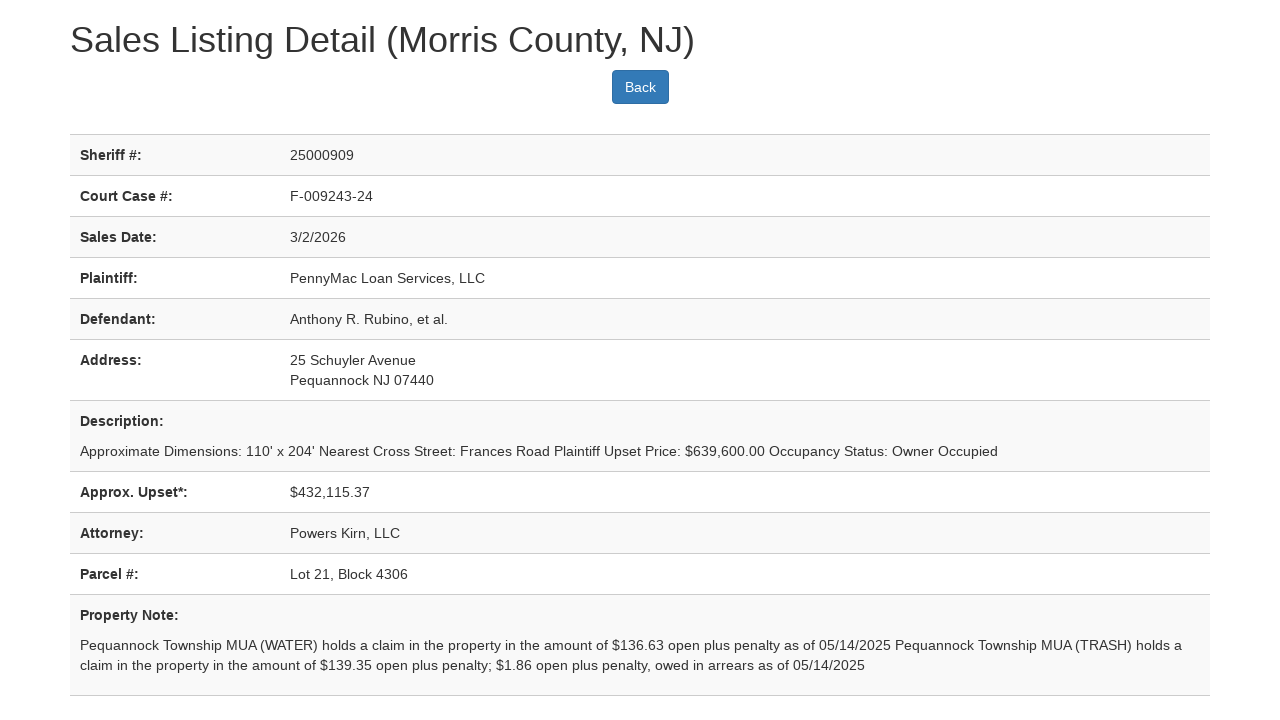

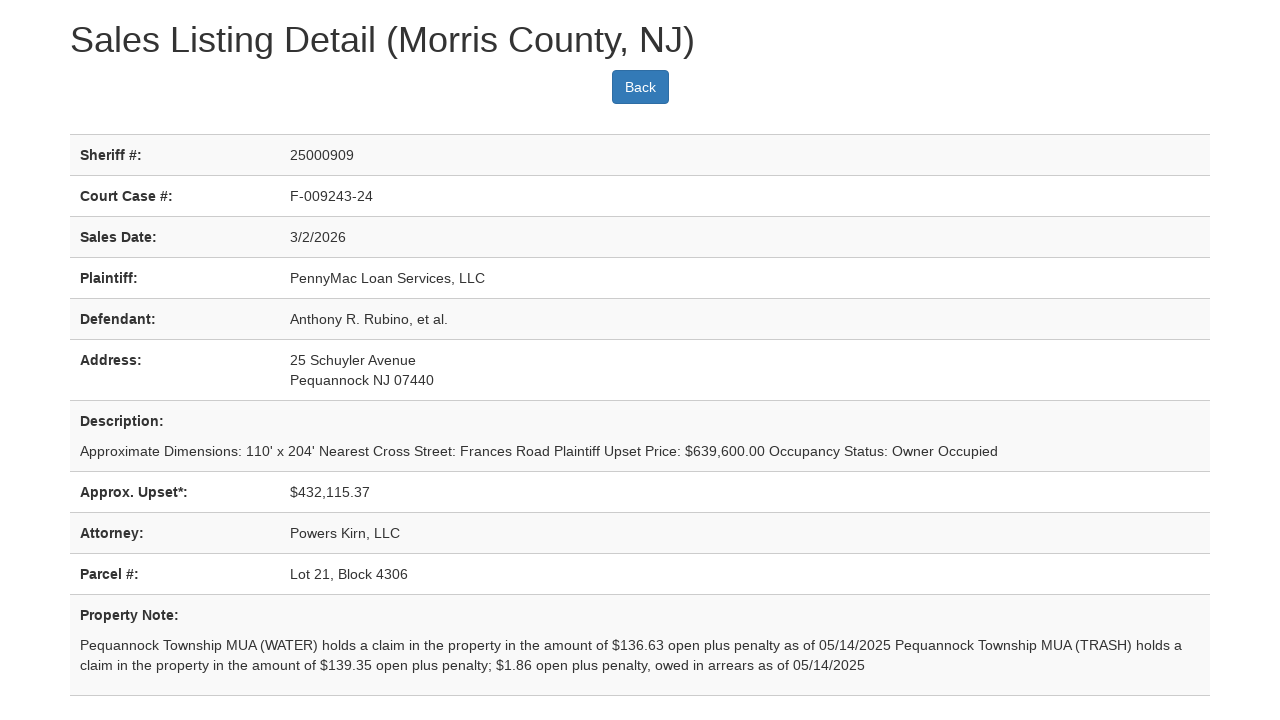